Tests that the currently applied filter is highlighted

Starting URL: https://demo.playwright.dev/todomvc

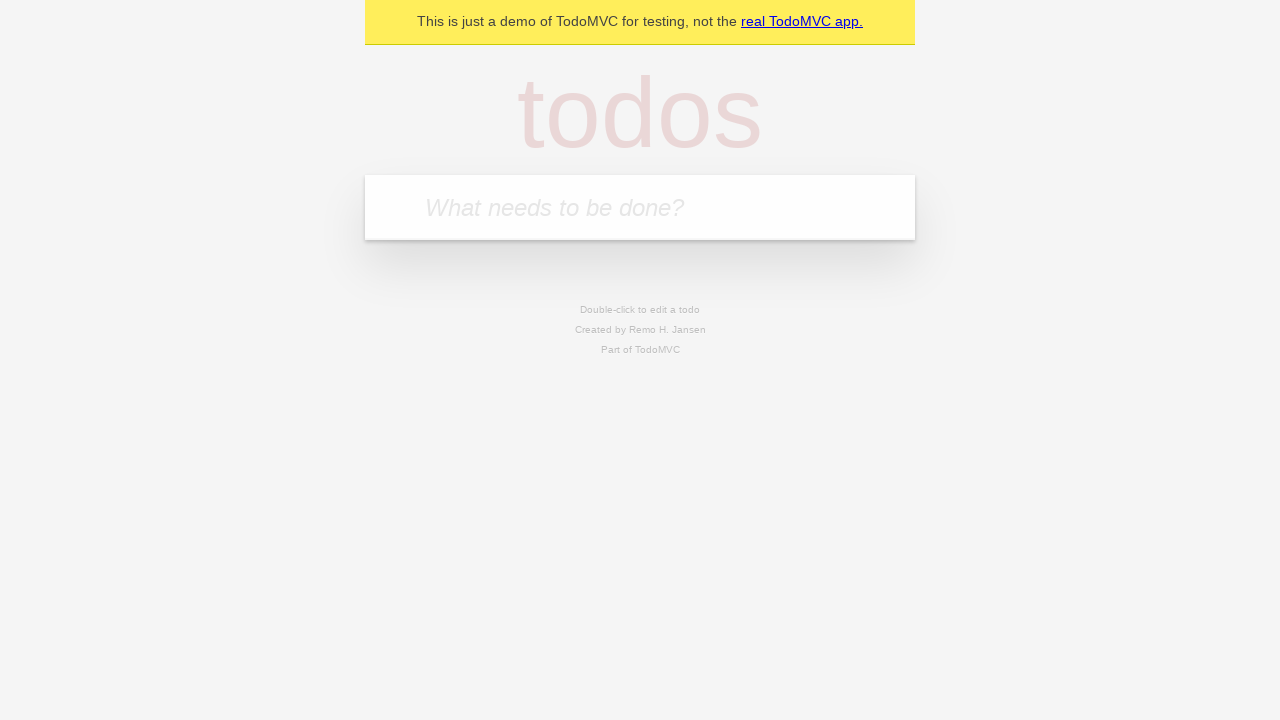

Filled todo input with 'buy some cheese' on internal:attr=[placeholder="What needs to be done?"i]
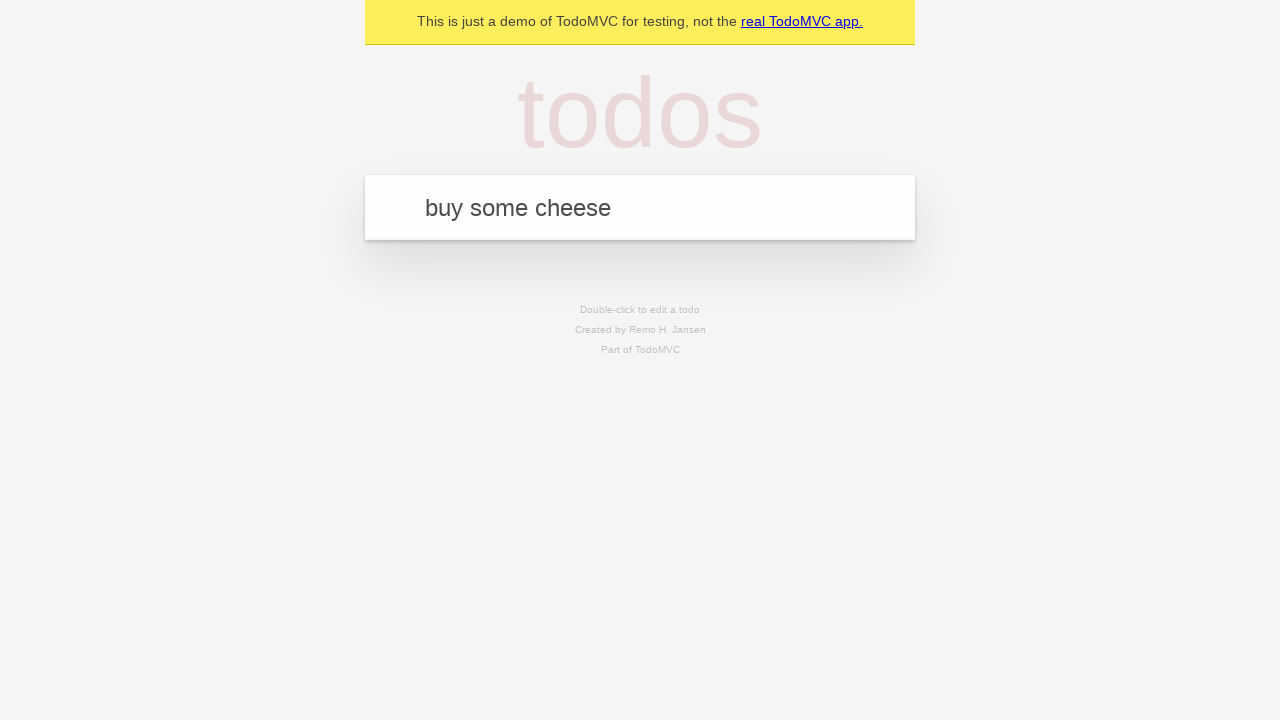

Pressed Enter to add first todo on internal:attr=[placeholder="What needs to be done?"i]
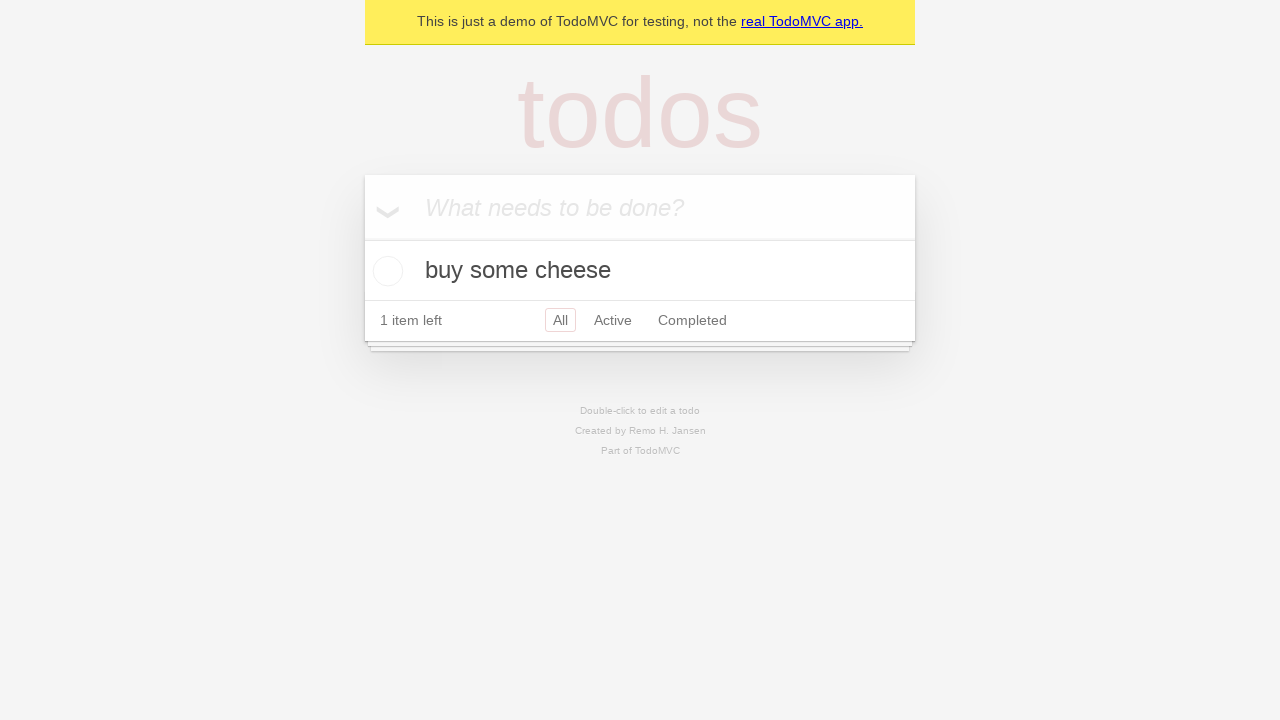

Filled todo input with 'feed the cat' on internal:attr=[placeholder="What needs to be done?"i]
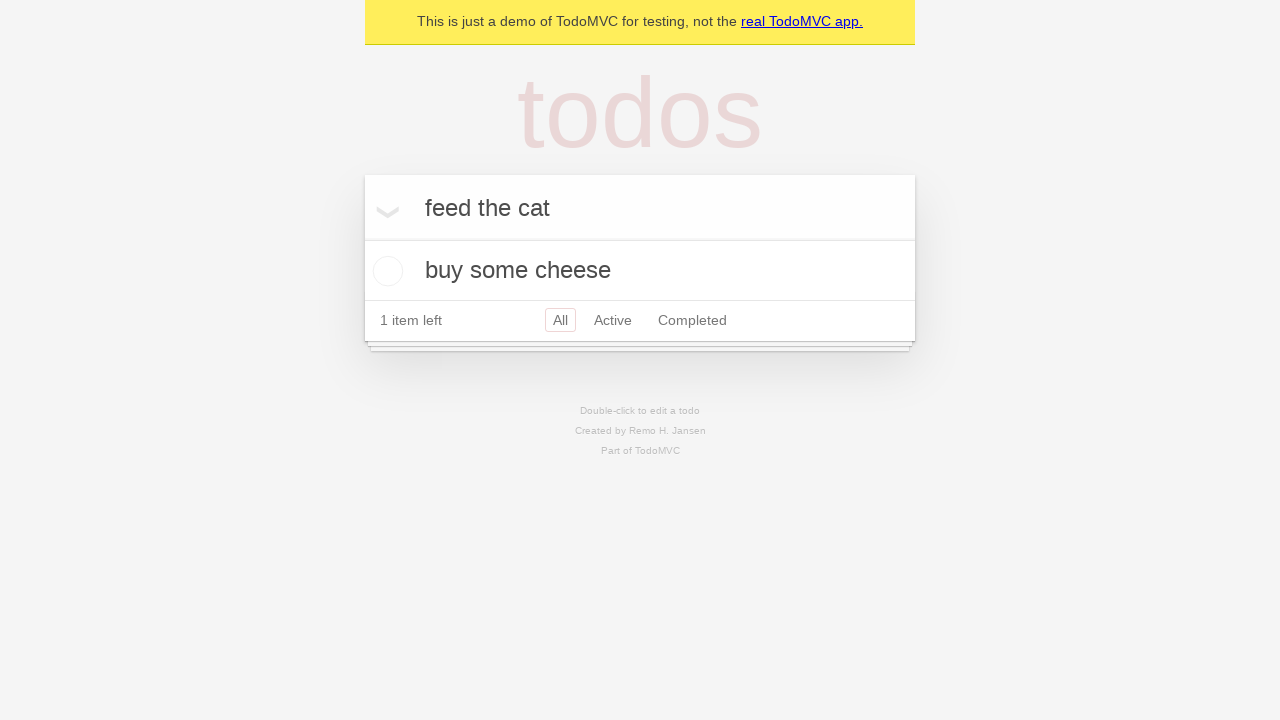

Pressed Enter to add second todo on internal:attr=[placeholder="What needs to be done?"i]
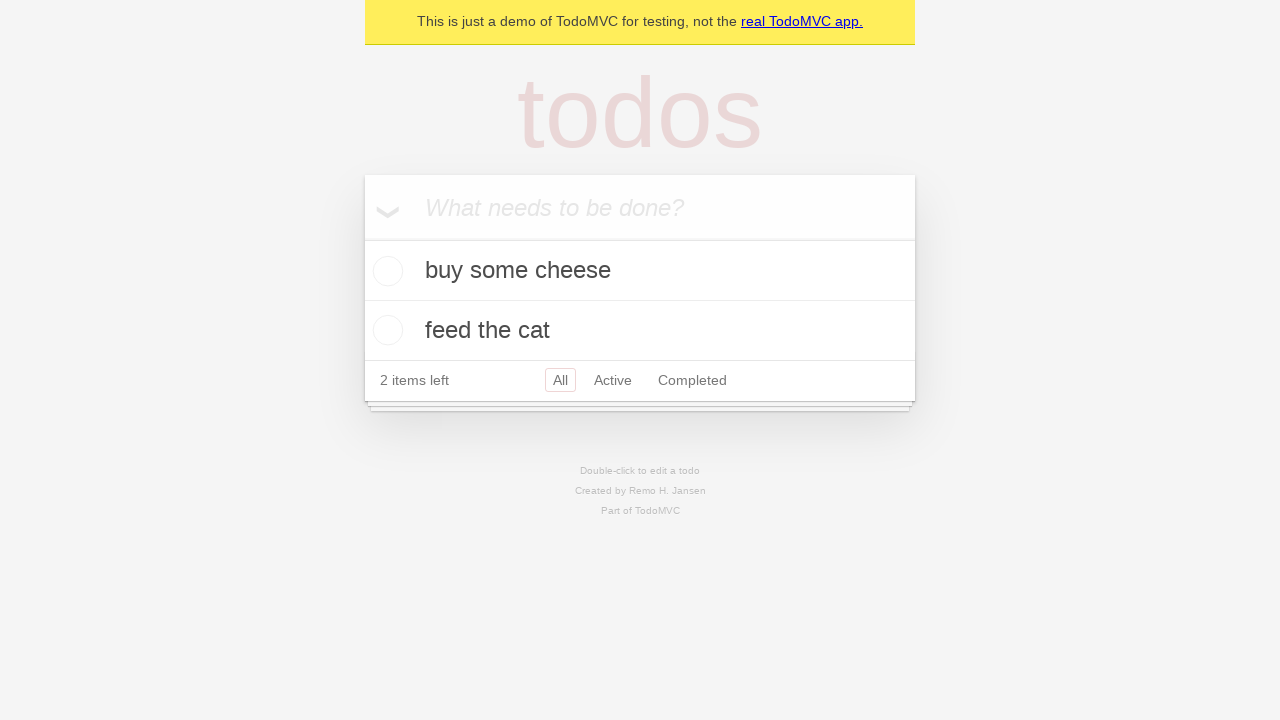

Filled todo input with 'book a doctors appointment' on internal:attr=[placeholder="What needs to be done?"i]
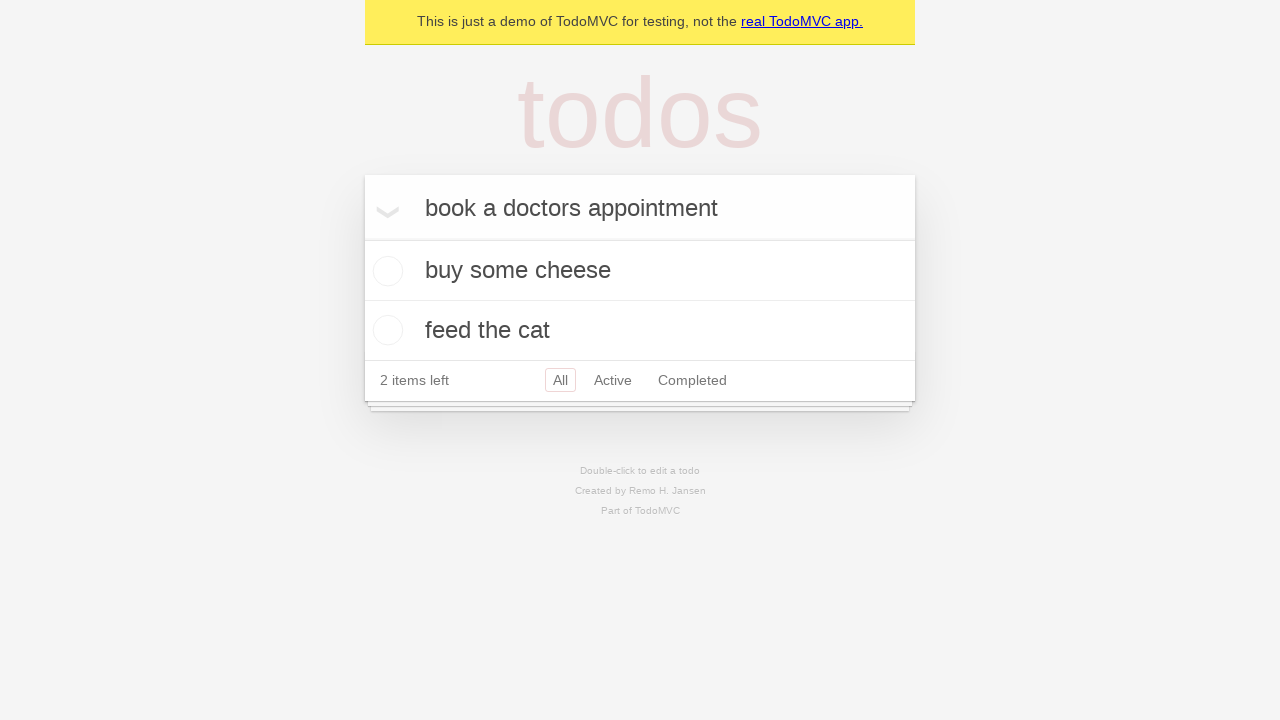

Pressed Enter to add third todo on internal:attr=[placeholder="What needs to be done?"i]
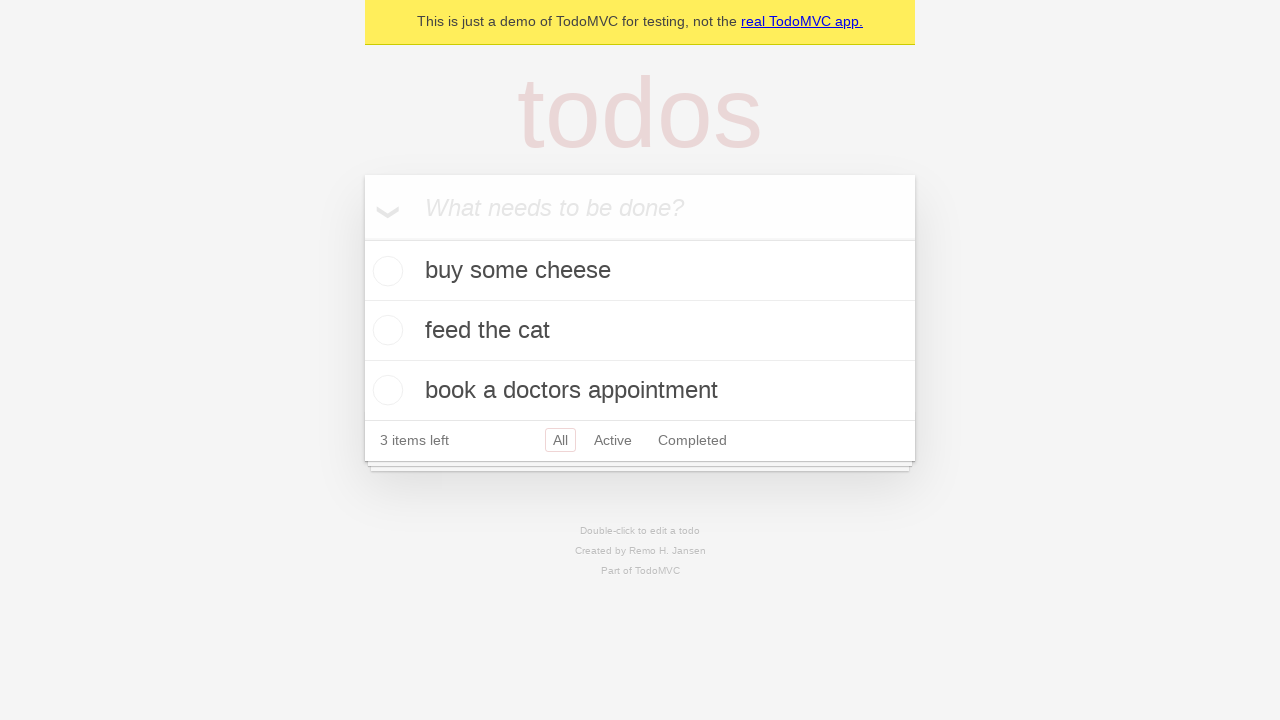

Waited for third todo to be added to the DOM
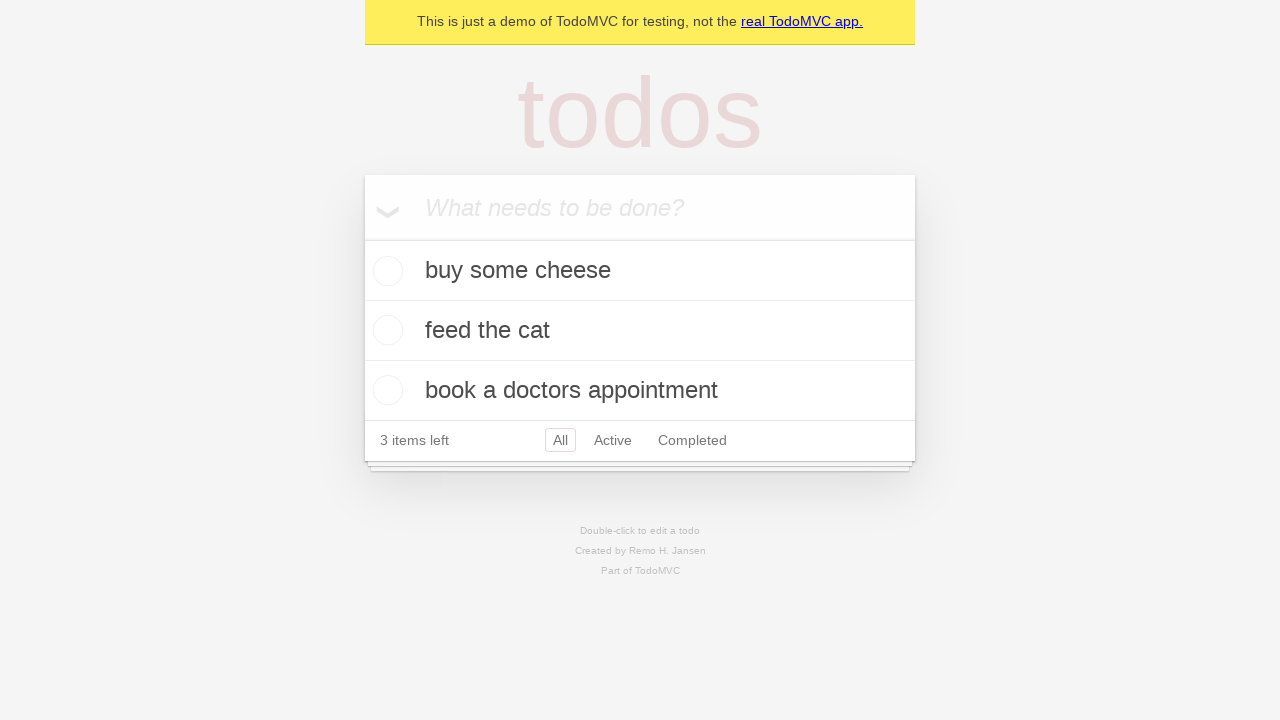

Clicked Active filter link at (613, 440) on internal:role=link[name="Active"i]
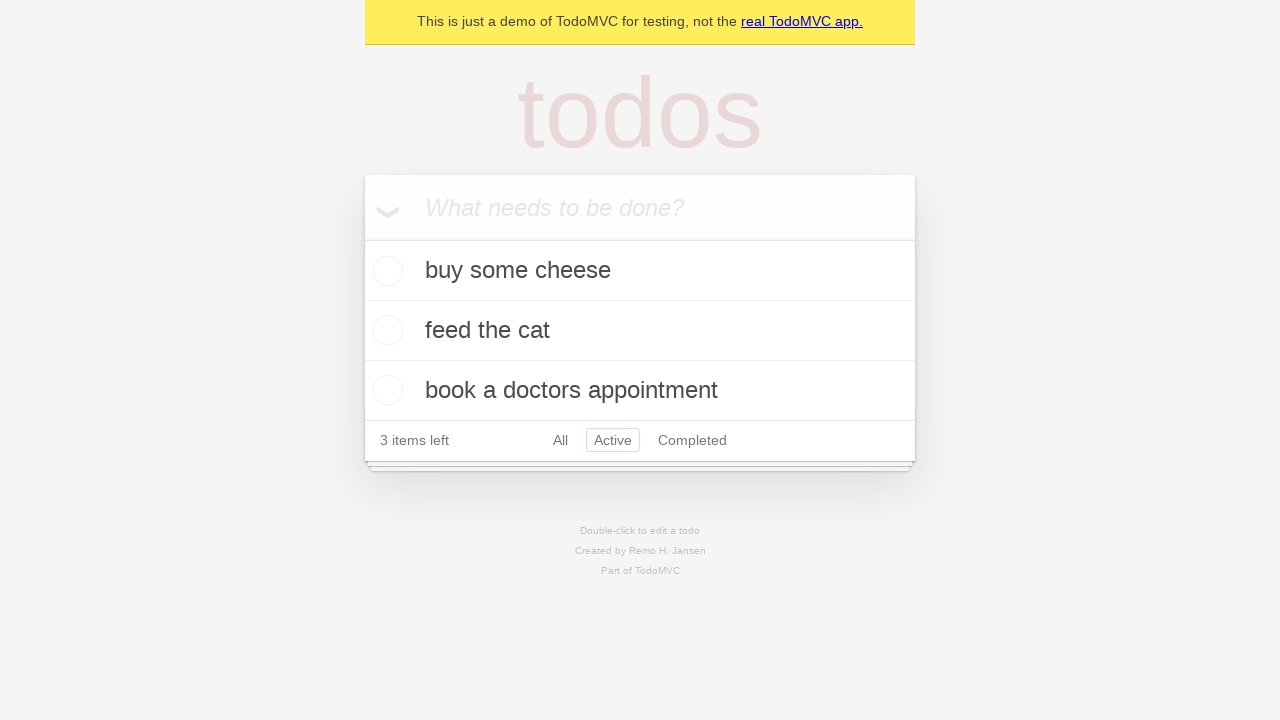

Clicked Completed filter link to verify currently applied filter is highlighted at (692, 440) on internal:role=link[name="Completed"i]
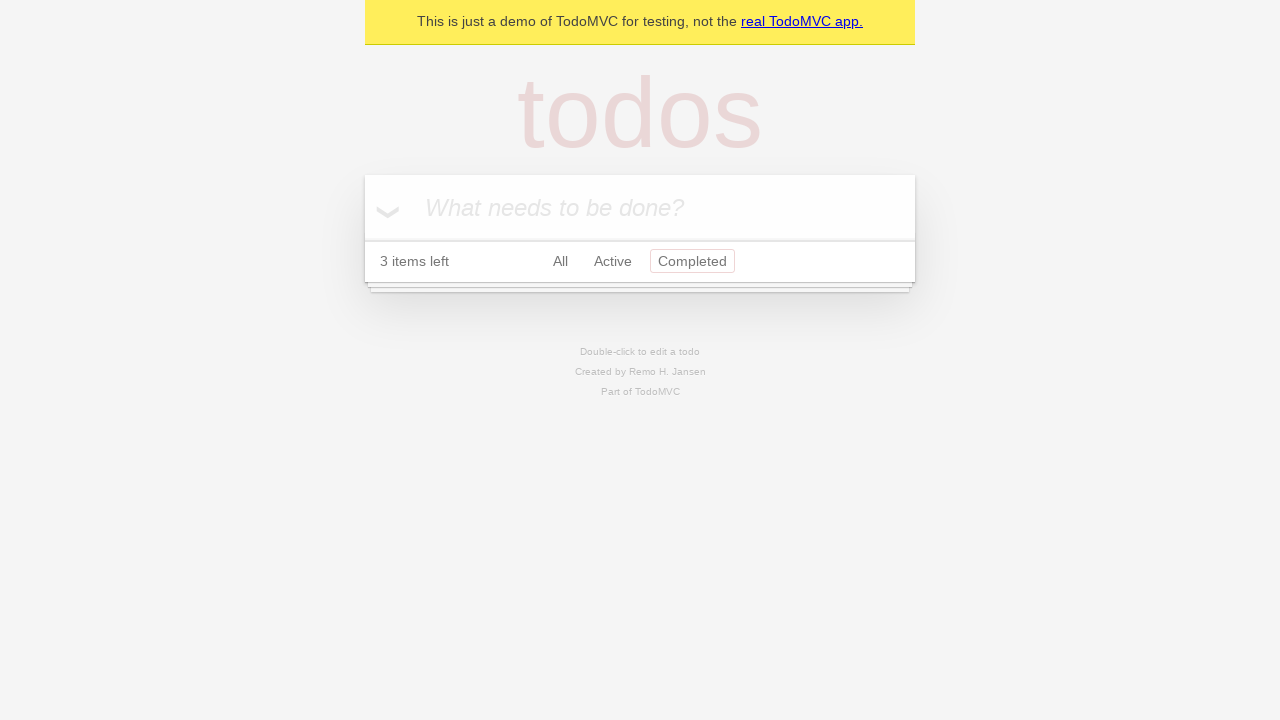

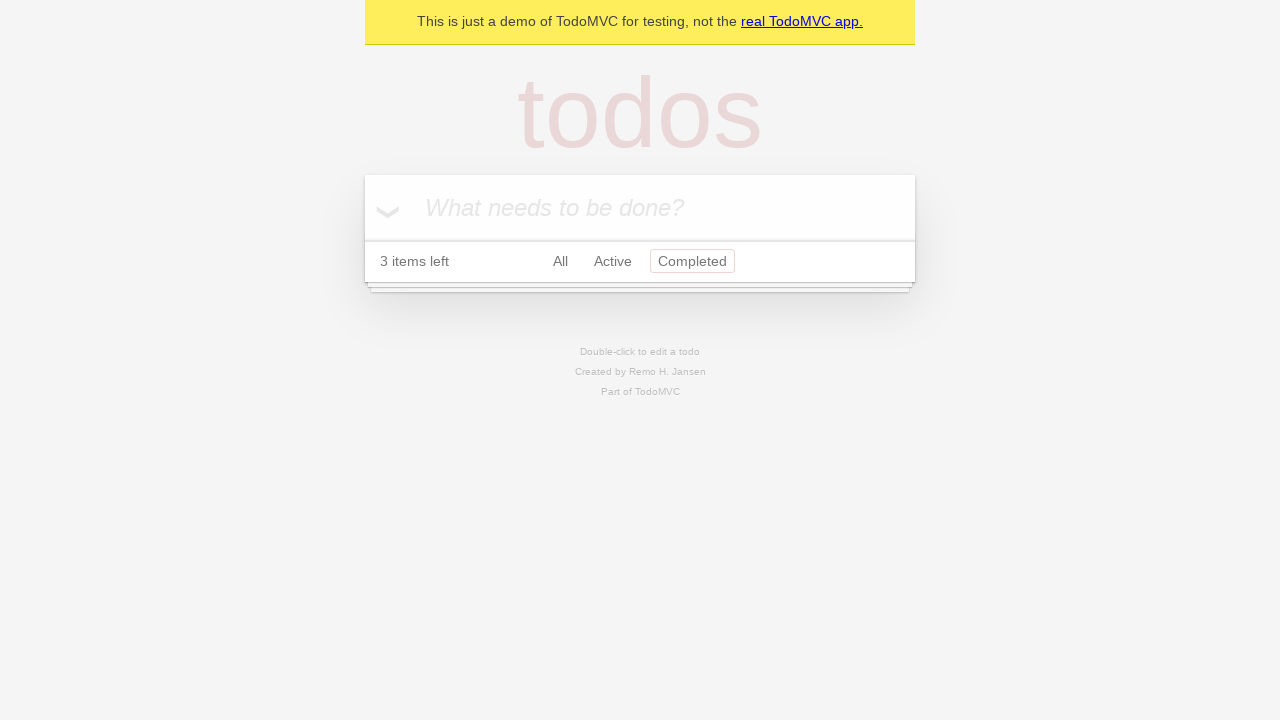